Tests browser window/tab switching functionality by opening new windows, switching between them, and verifying content in each window

Starting URL: https://demoqa.com/browser-windows

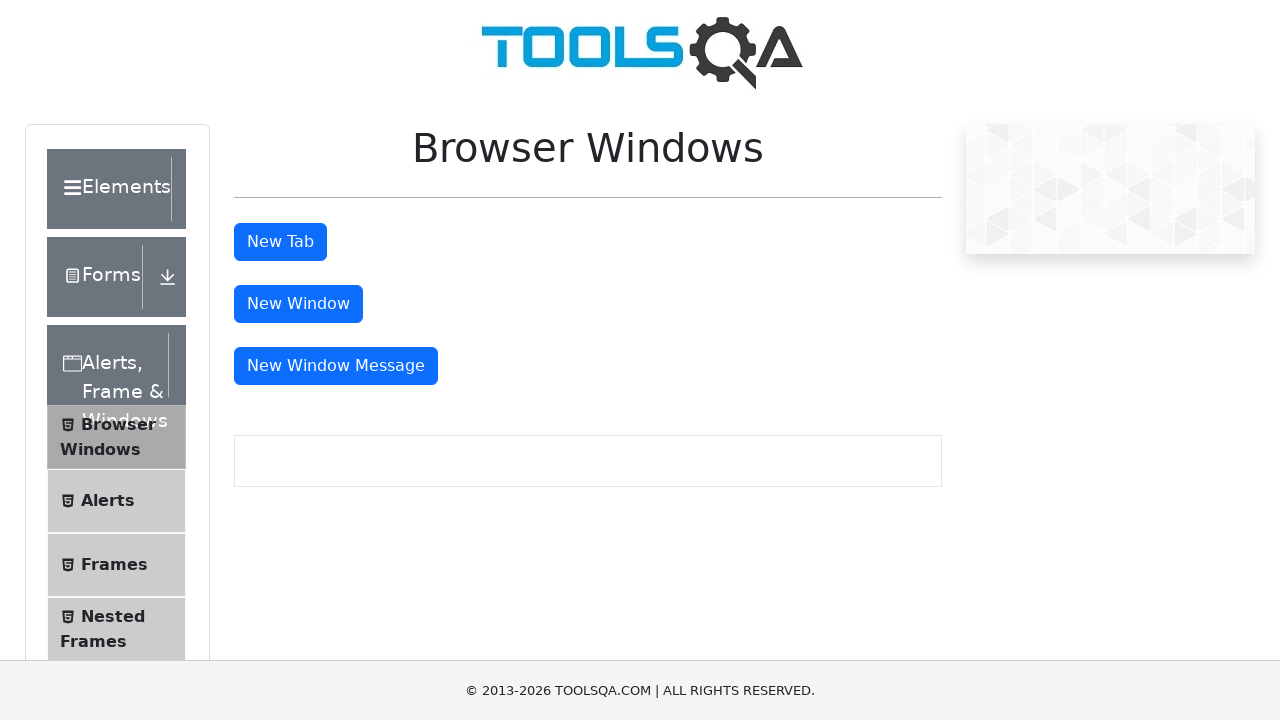

Clicked button to open new window at (298, 304) on #windowButton
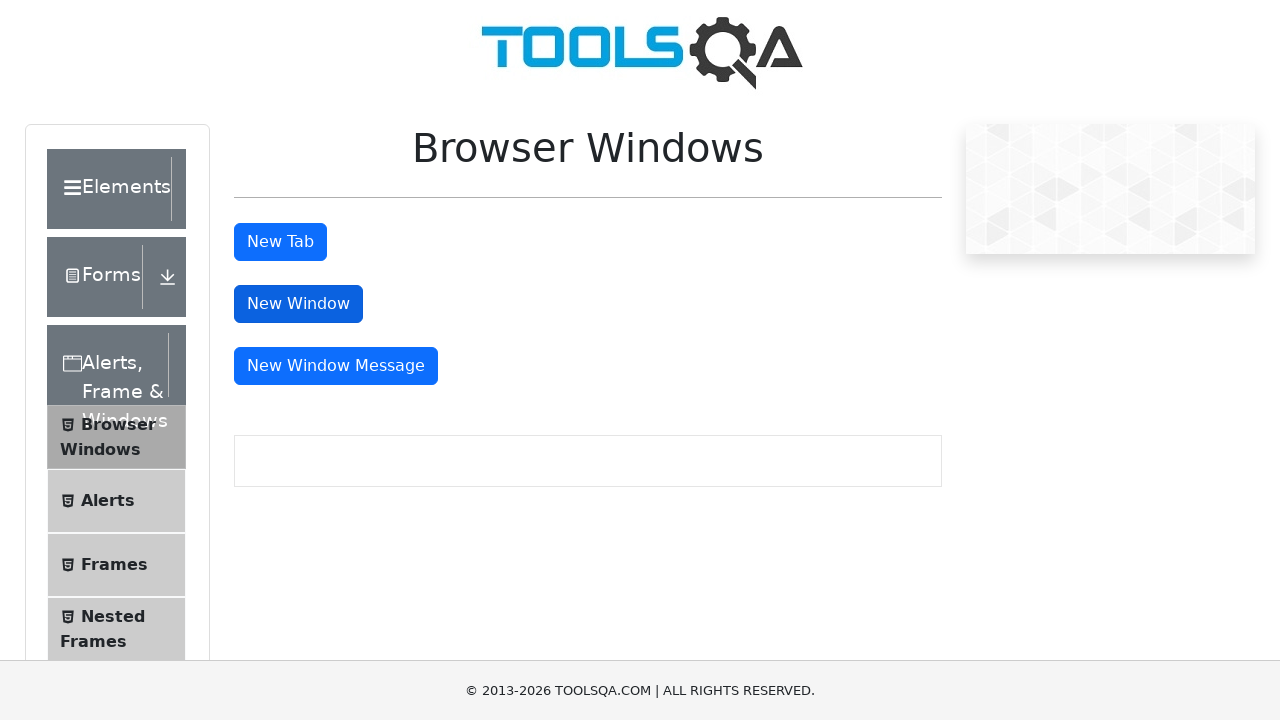

Retrieved list of all open pages/windows
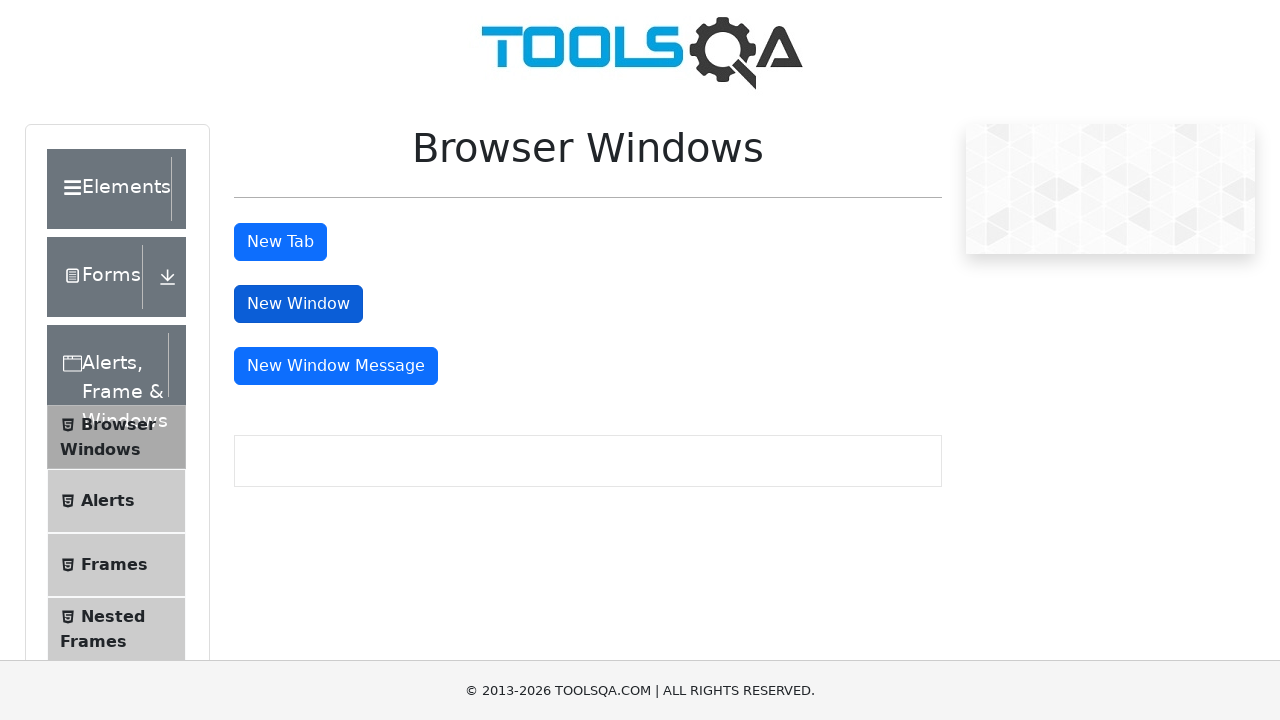

Switched to newly opened window
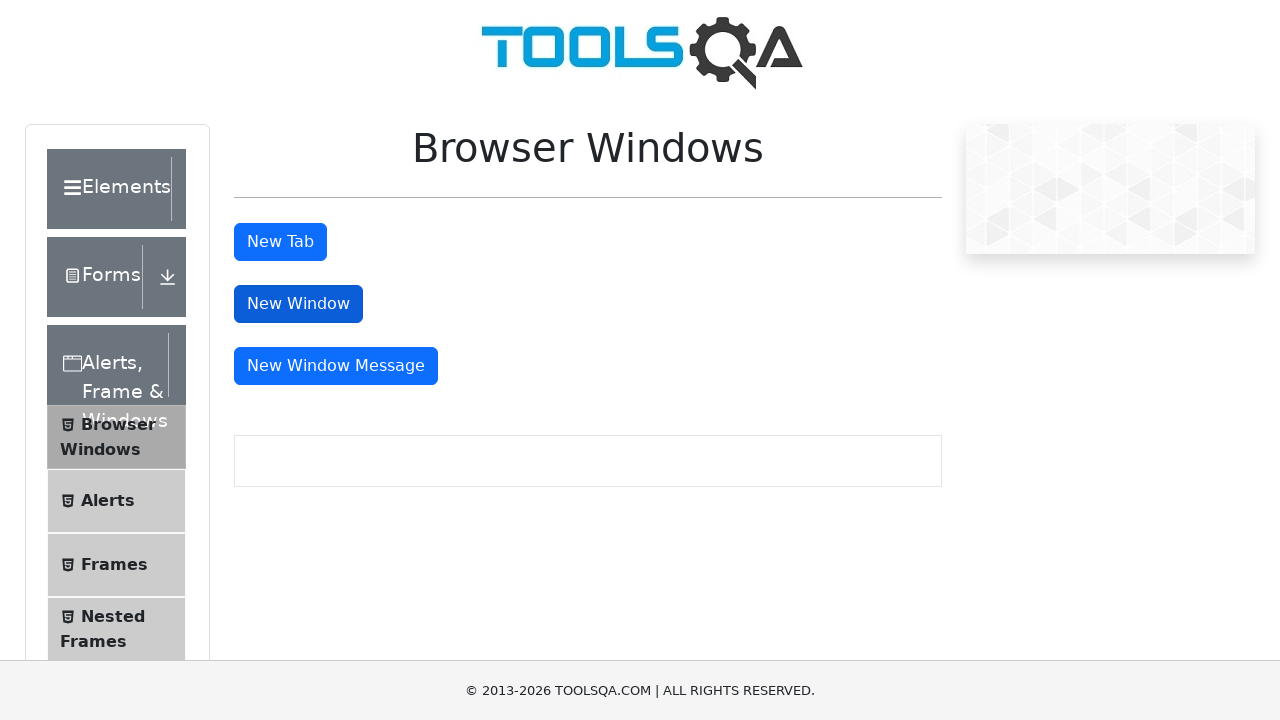

Waited for sample heading content to load in new window
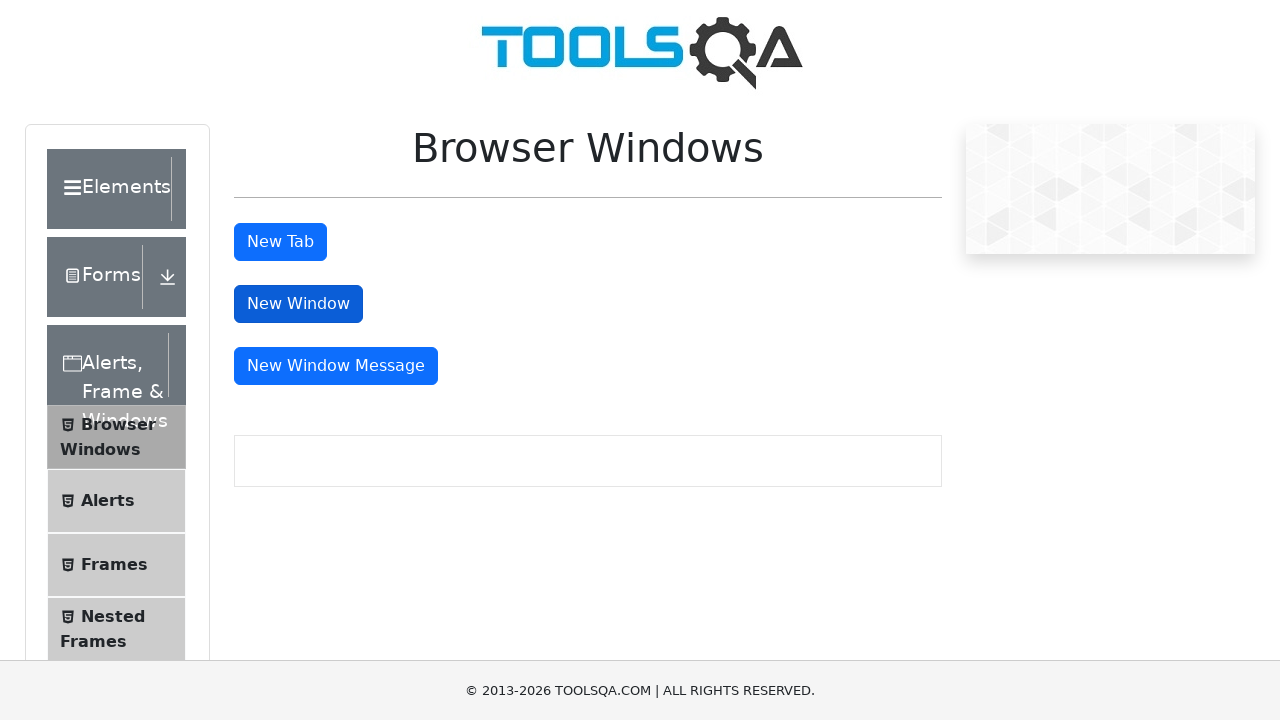

Closed the new window
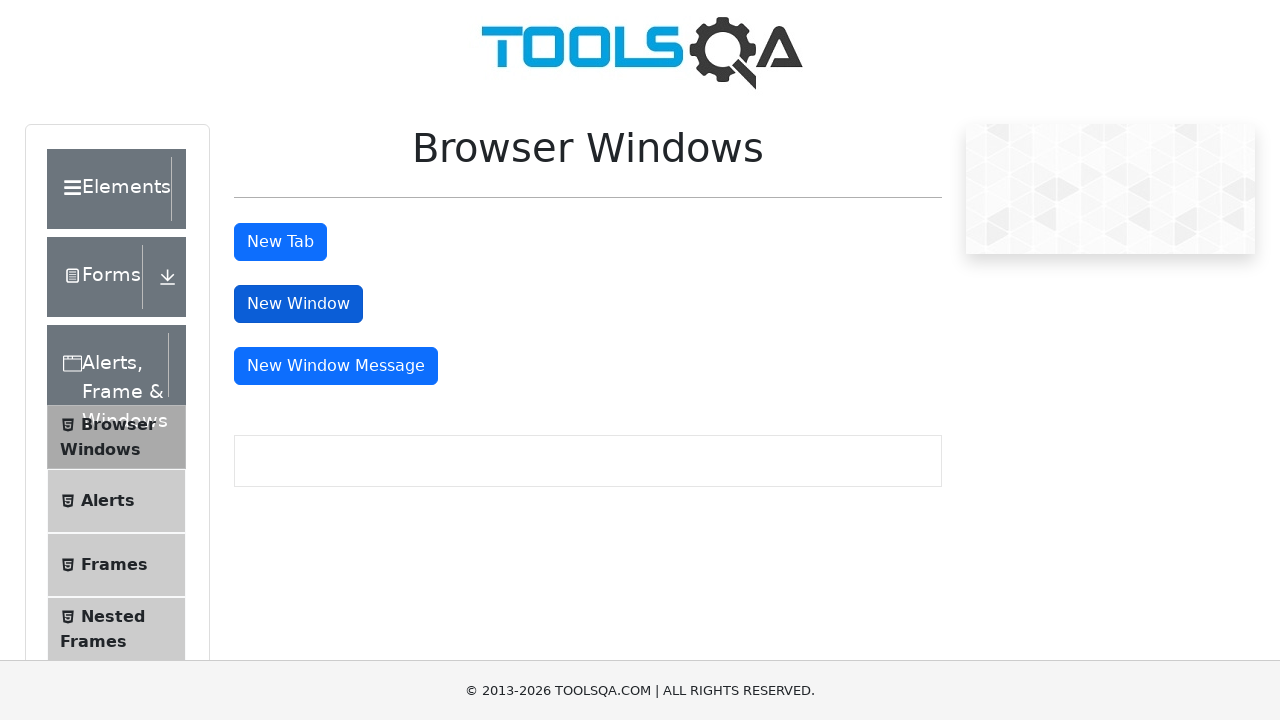

Clicked button to open message window at (336, 366) on #messageWindowButton
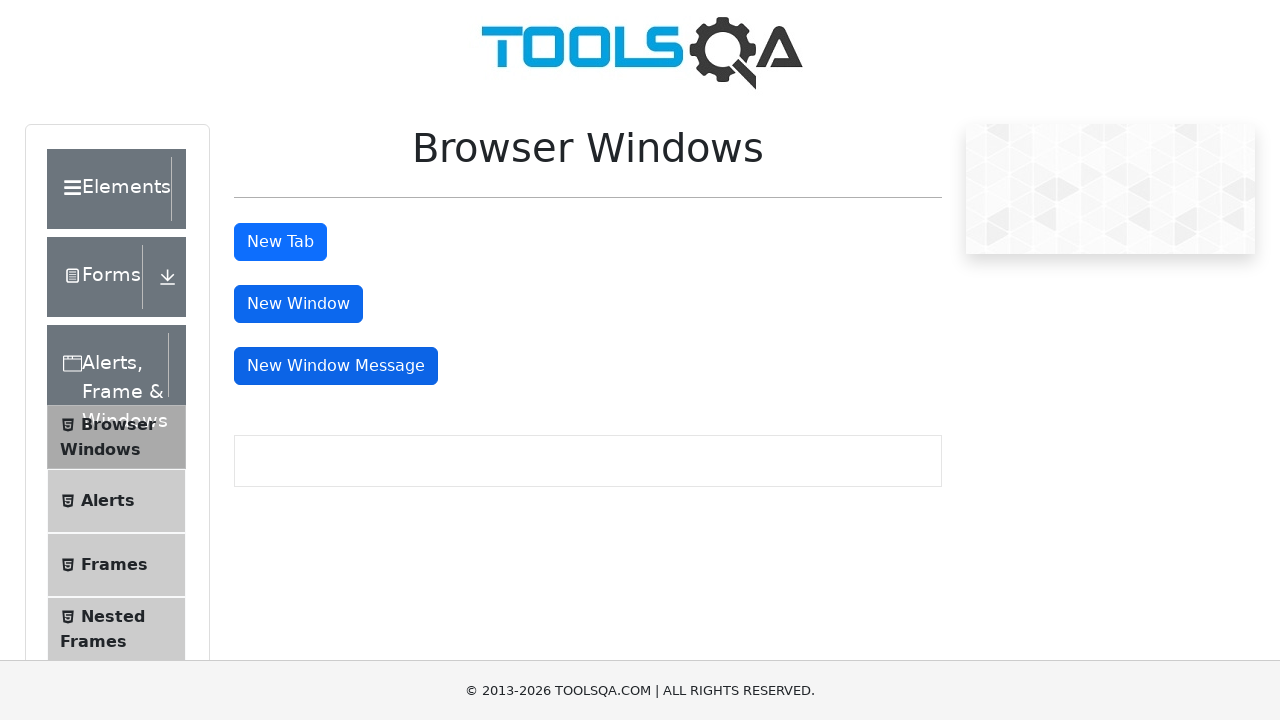

Retrieved updated list of all open pages/windows
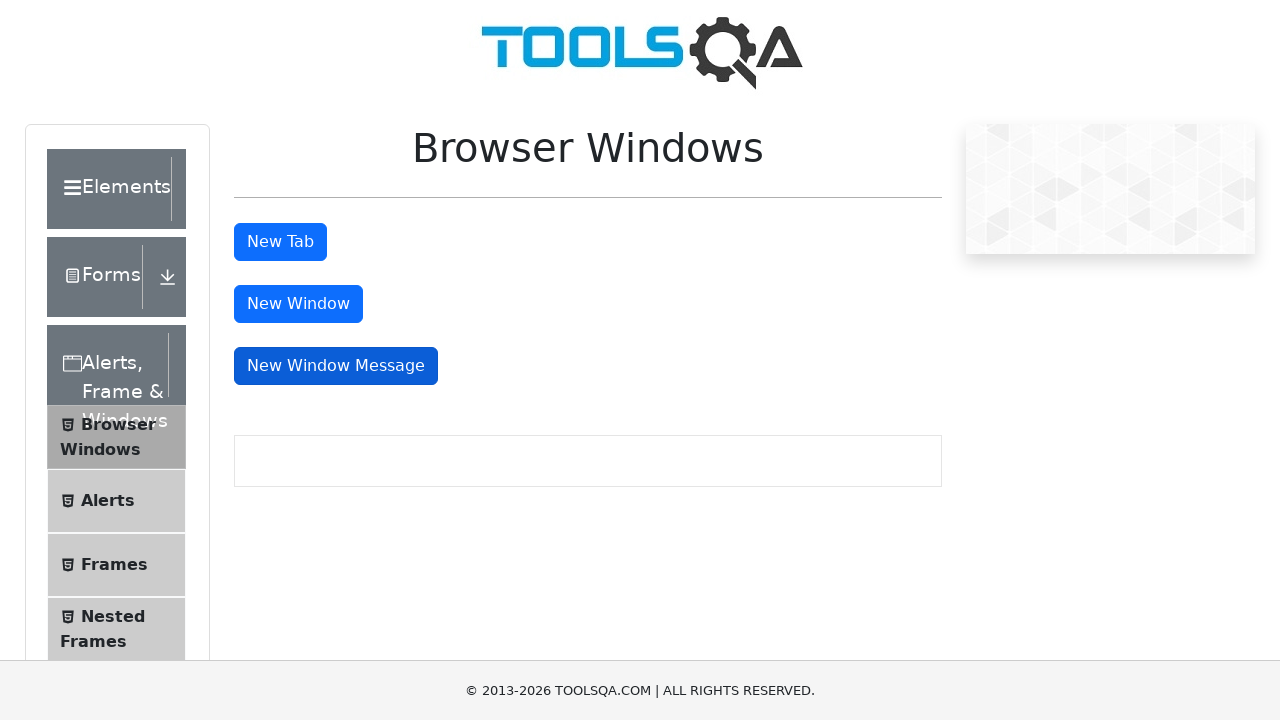

Switched to newly opened message window
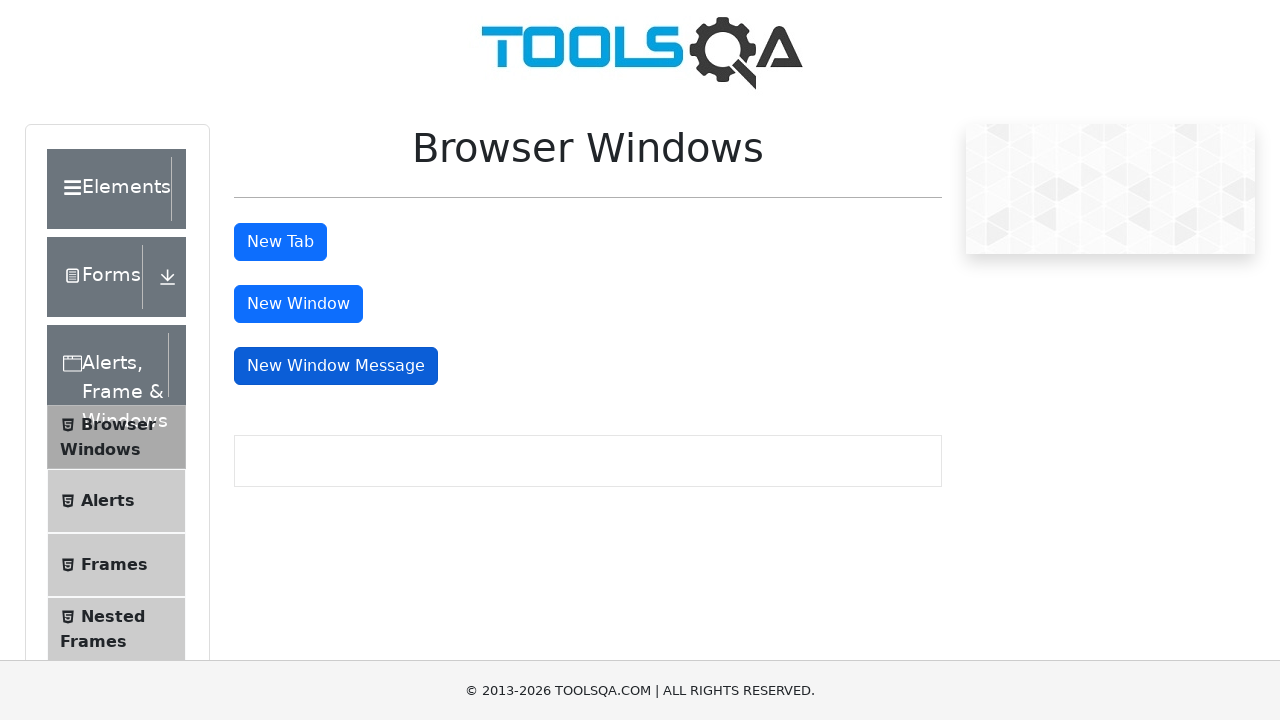

Waited for message window content to load
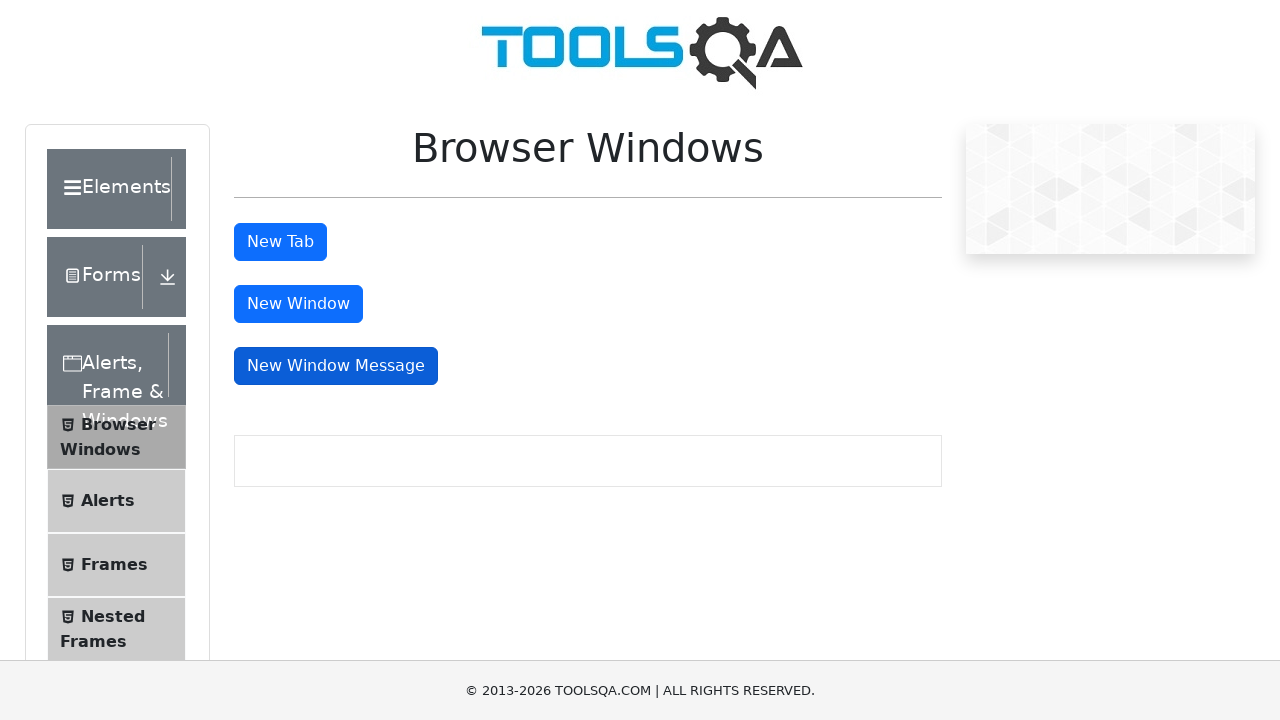

Closed the message window
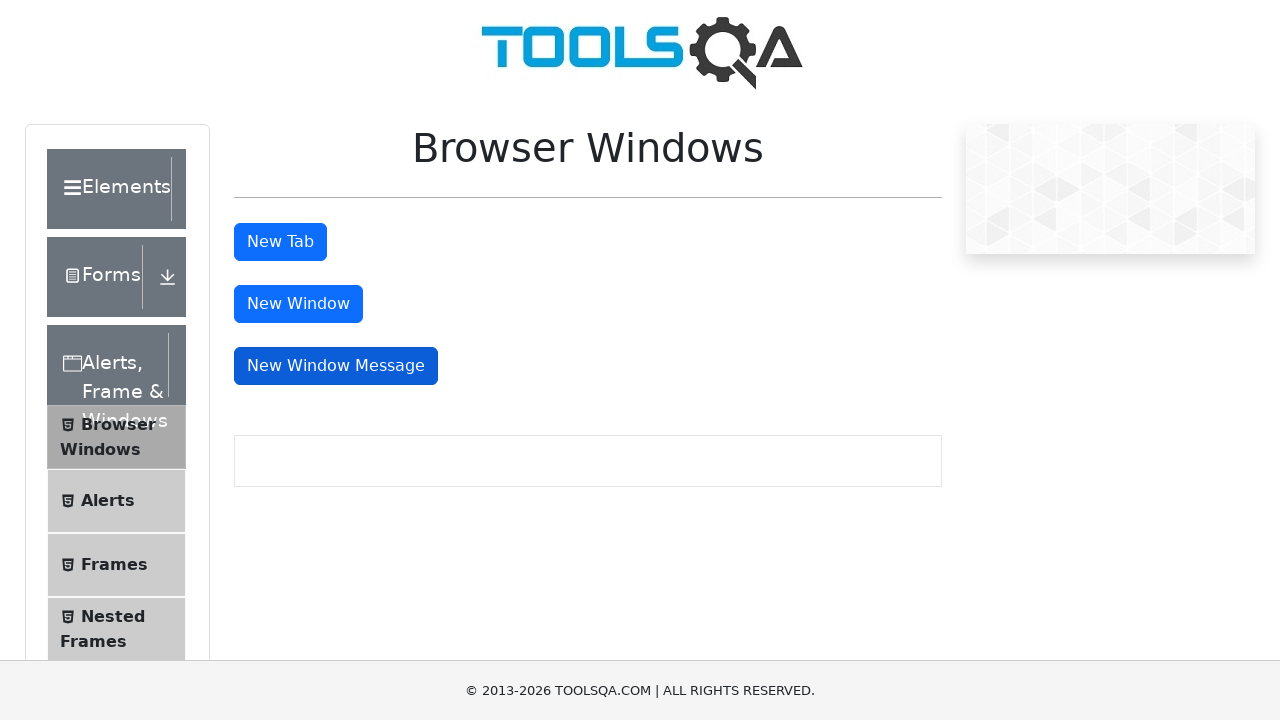

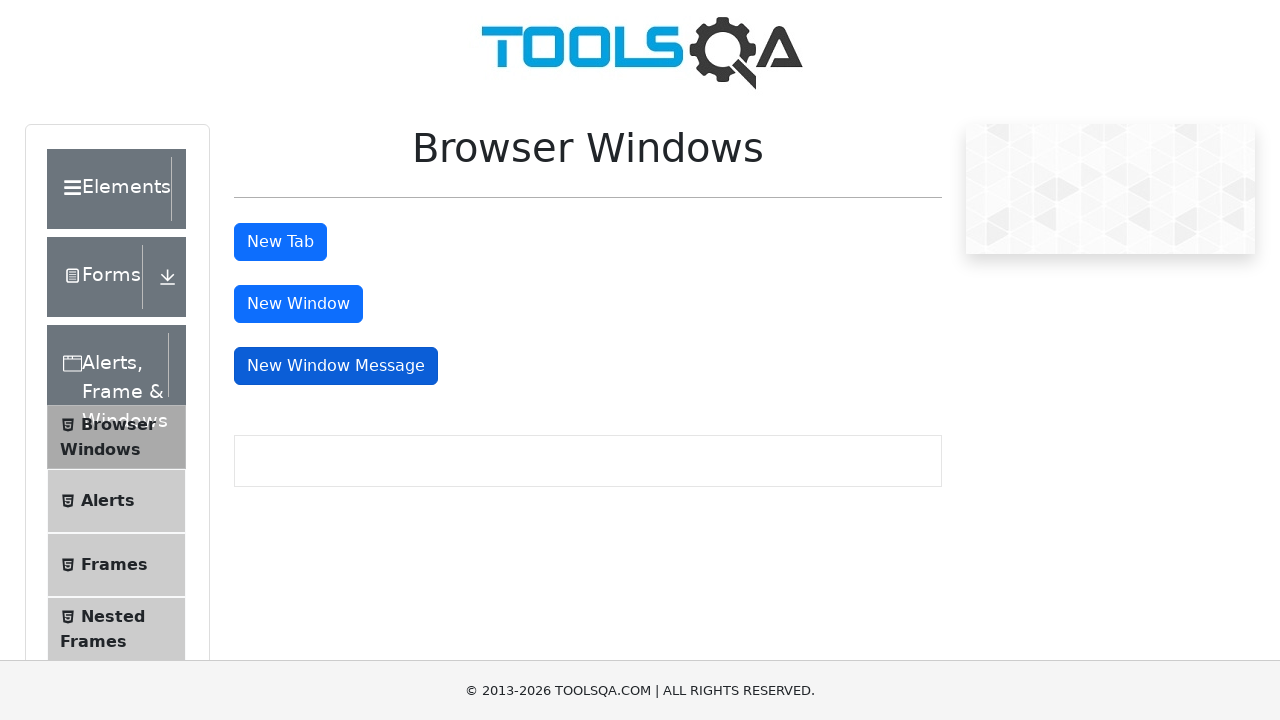